Navigates to IHG rewards club enrollment page, verifies the URL, and fills in the first name field

Starting URL: https://www.ihg.com/rewardsclub/us/en/enrollment/join

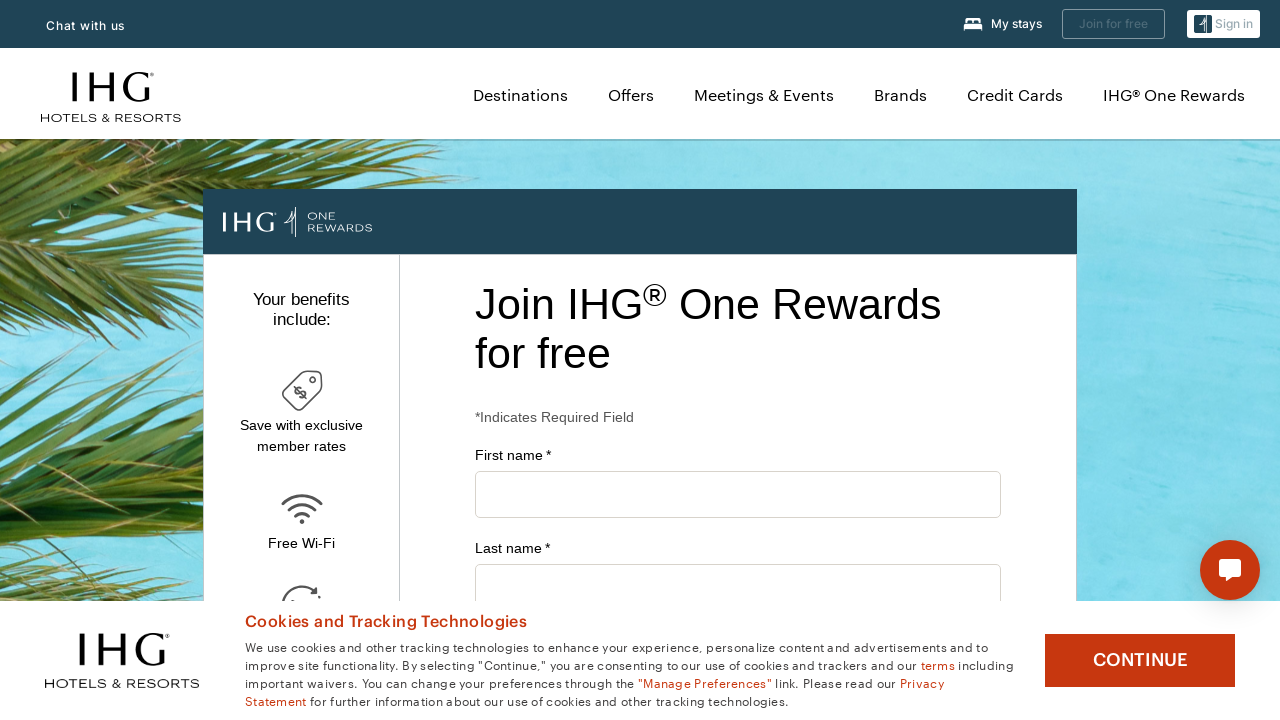

Navigated to IHG rewards club enrollment page
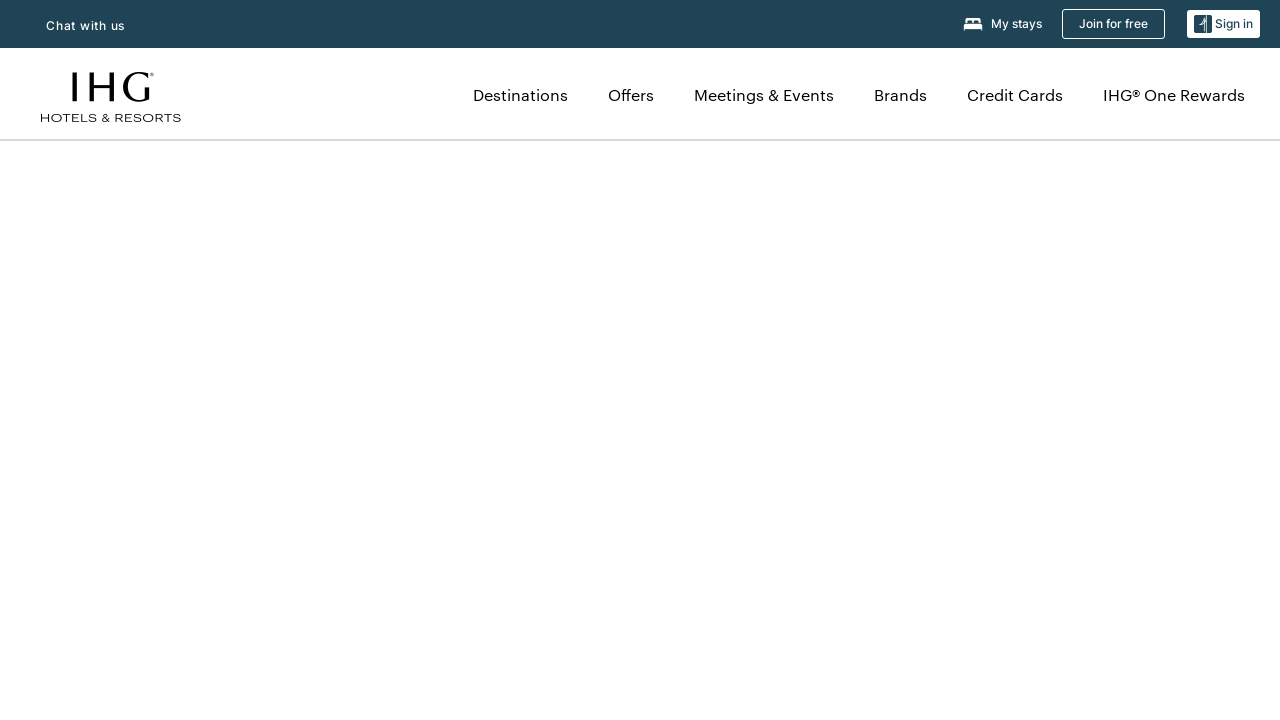

Verified URL matches expected enrollment page
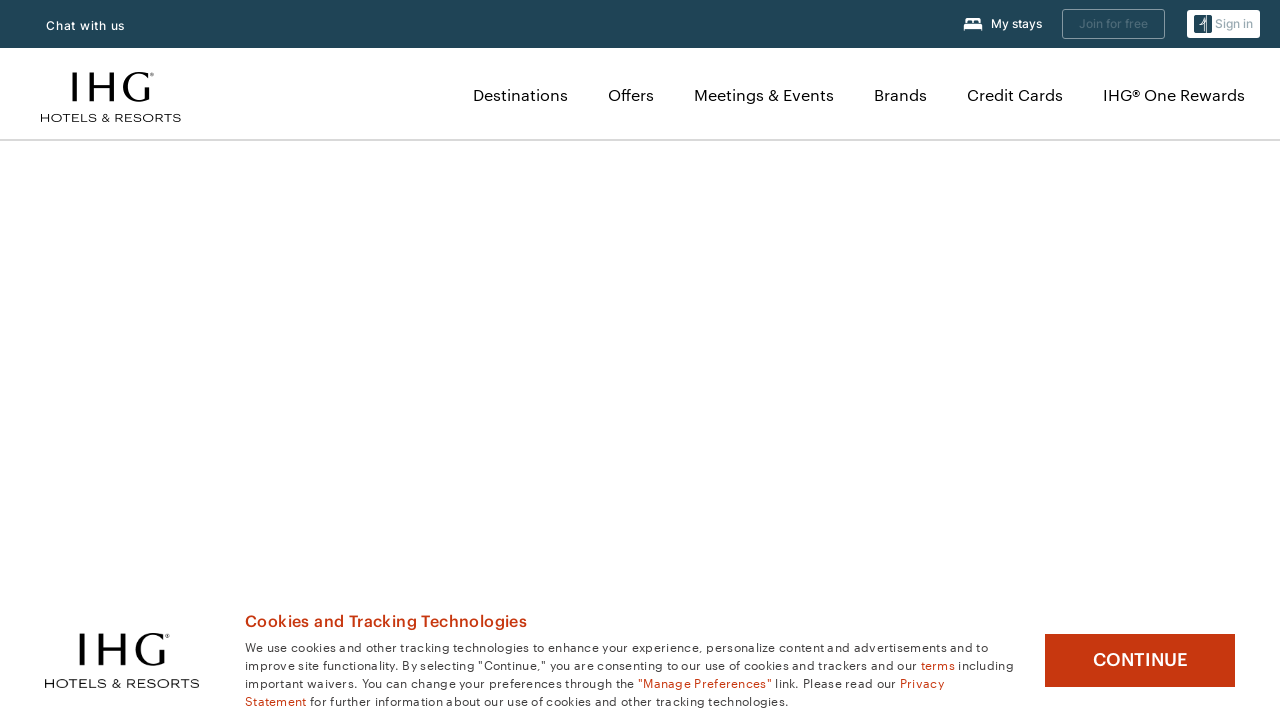

Filled first name field with 'Ramarao' on #firstName
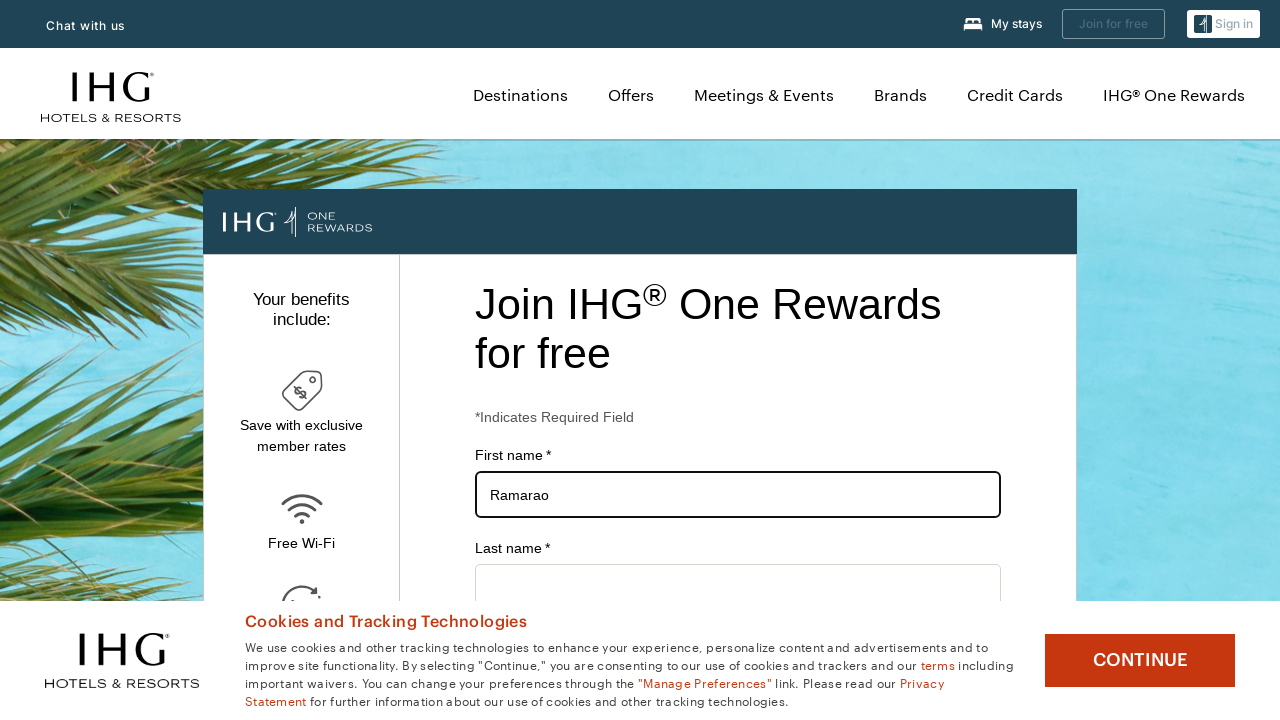

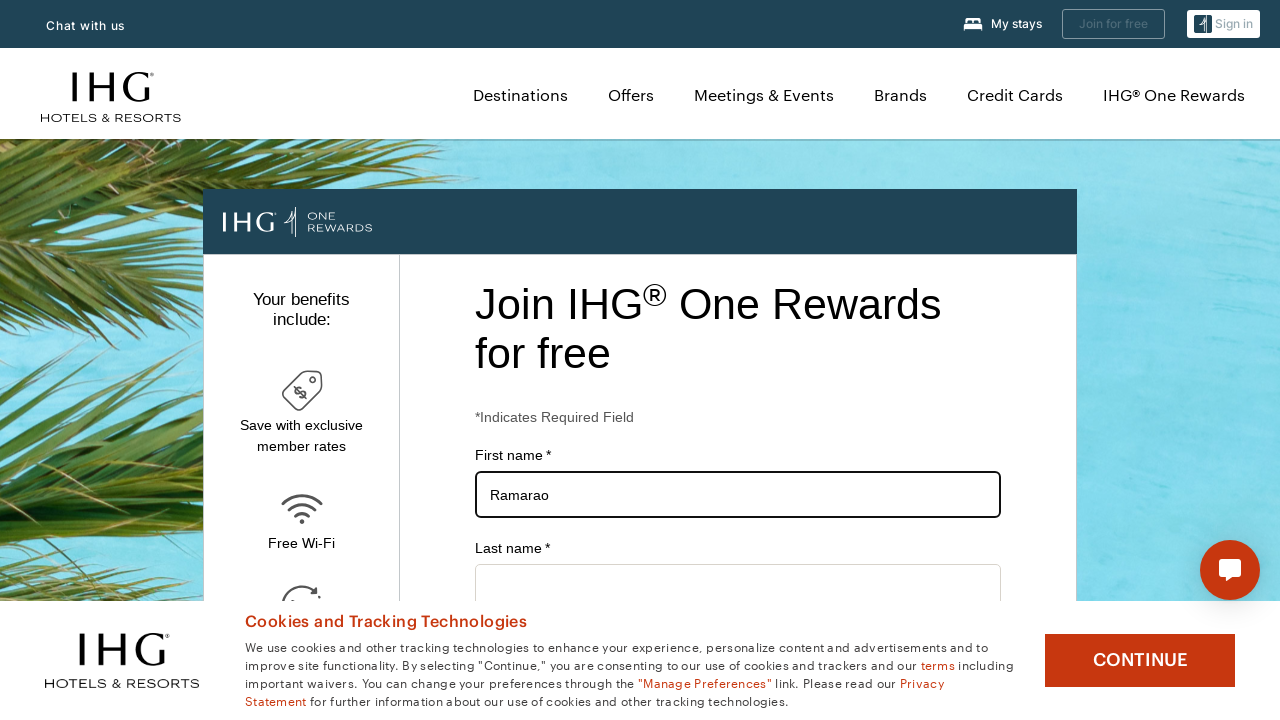